Fills out a simple form with personal information (first name, last name, city, country) and submits it by clicking the submit button.

Starting URL: http://suninjuly.github.io/simple_form_find_task.html

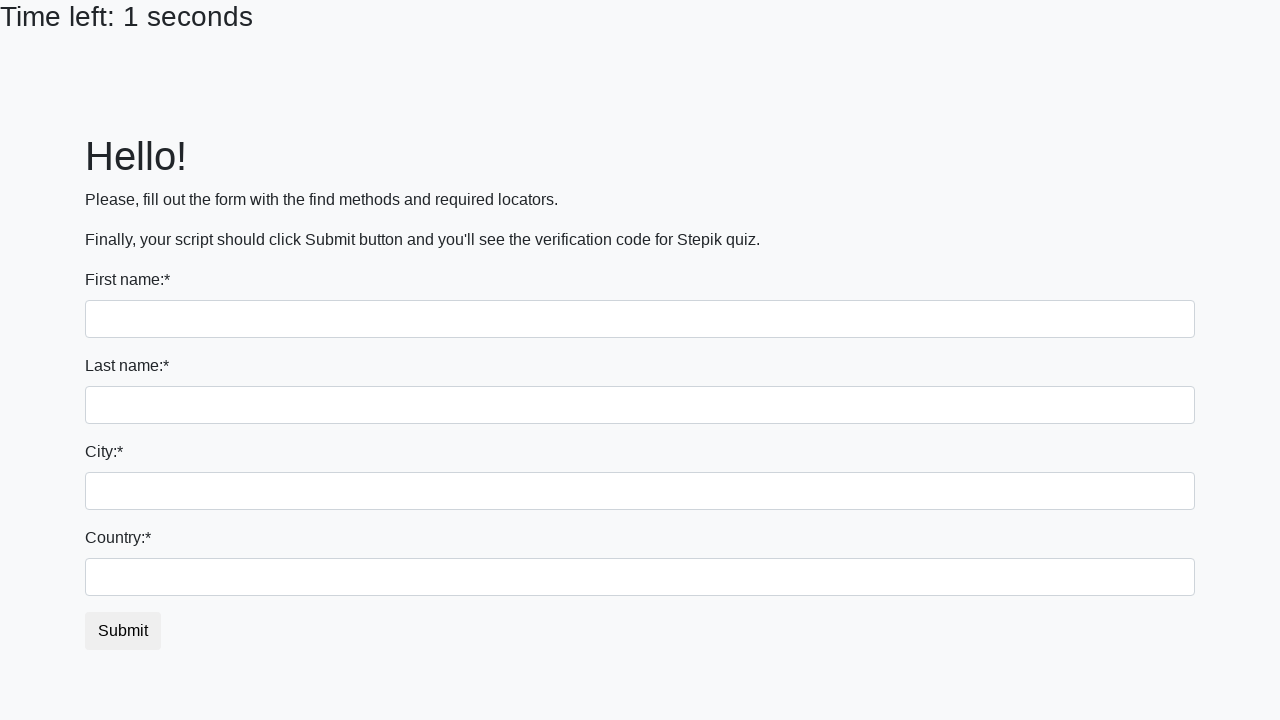

Filled first name field with 'Ivan' on input
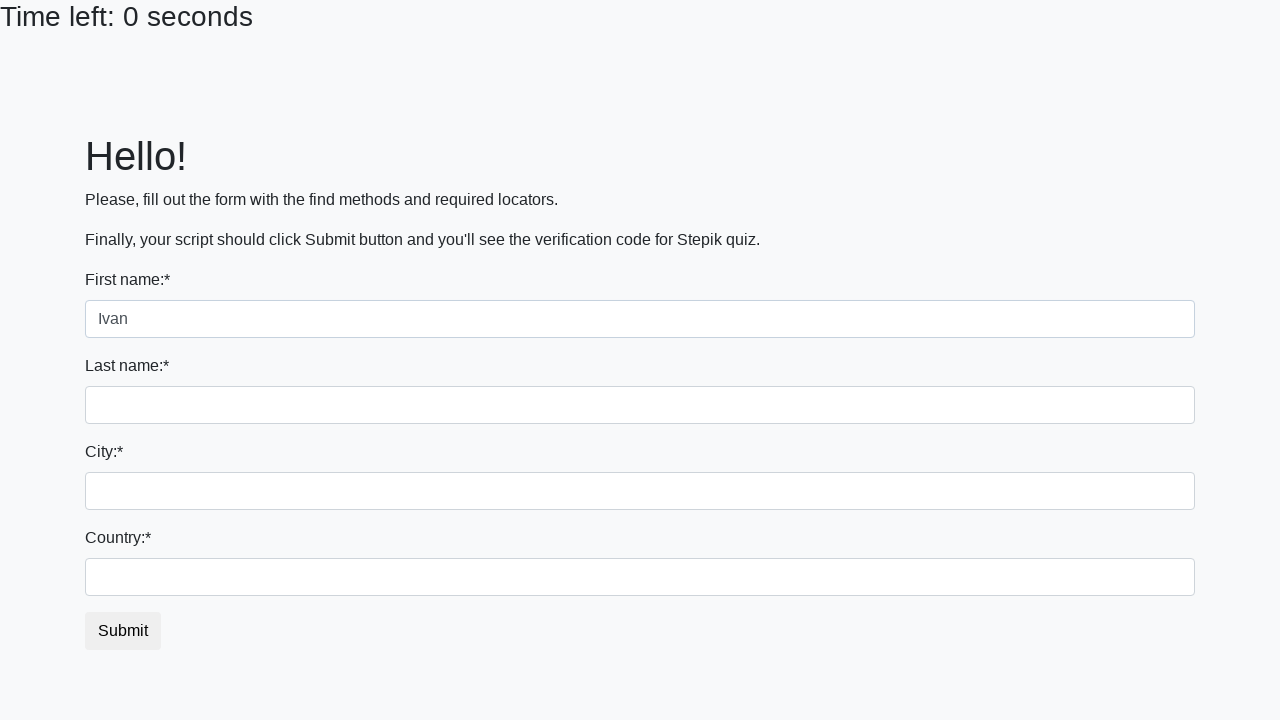

Filled last name field with 'Petrov' on input[name='last_name']
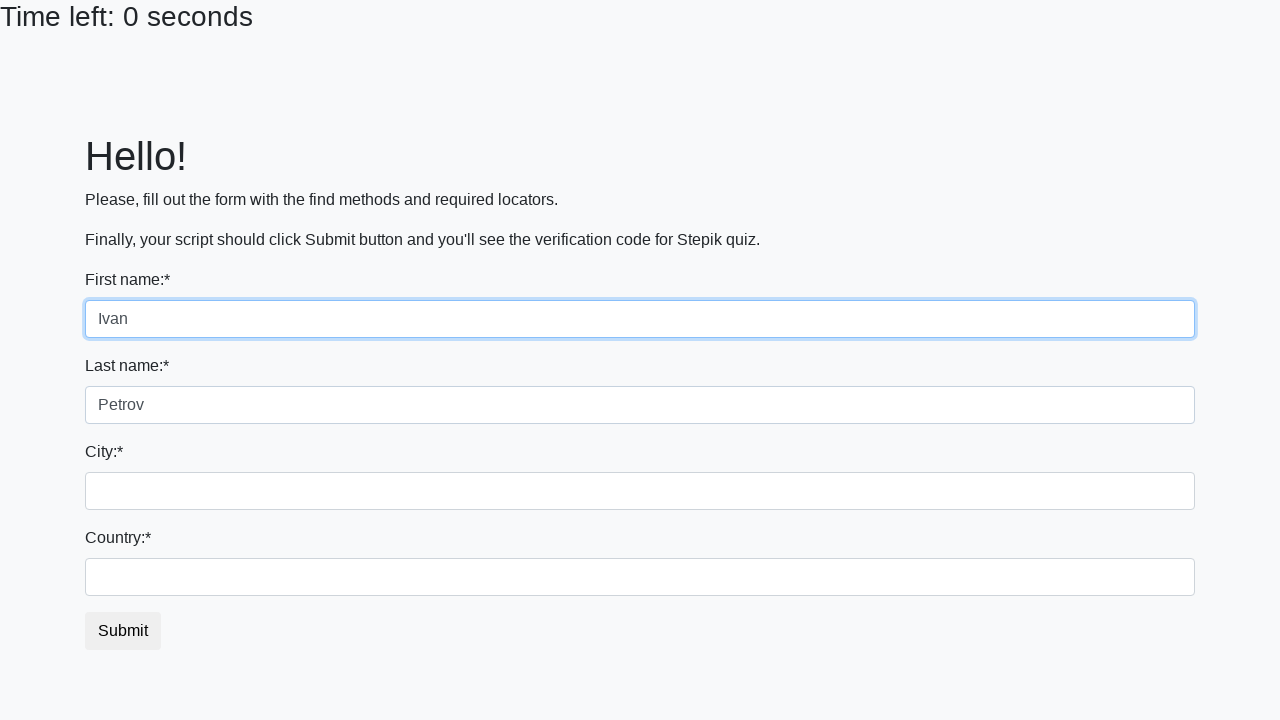

Filled city field with 'Smolensk' on .form-control.city
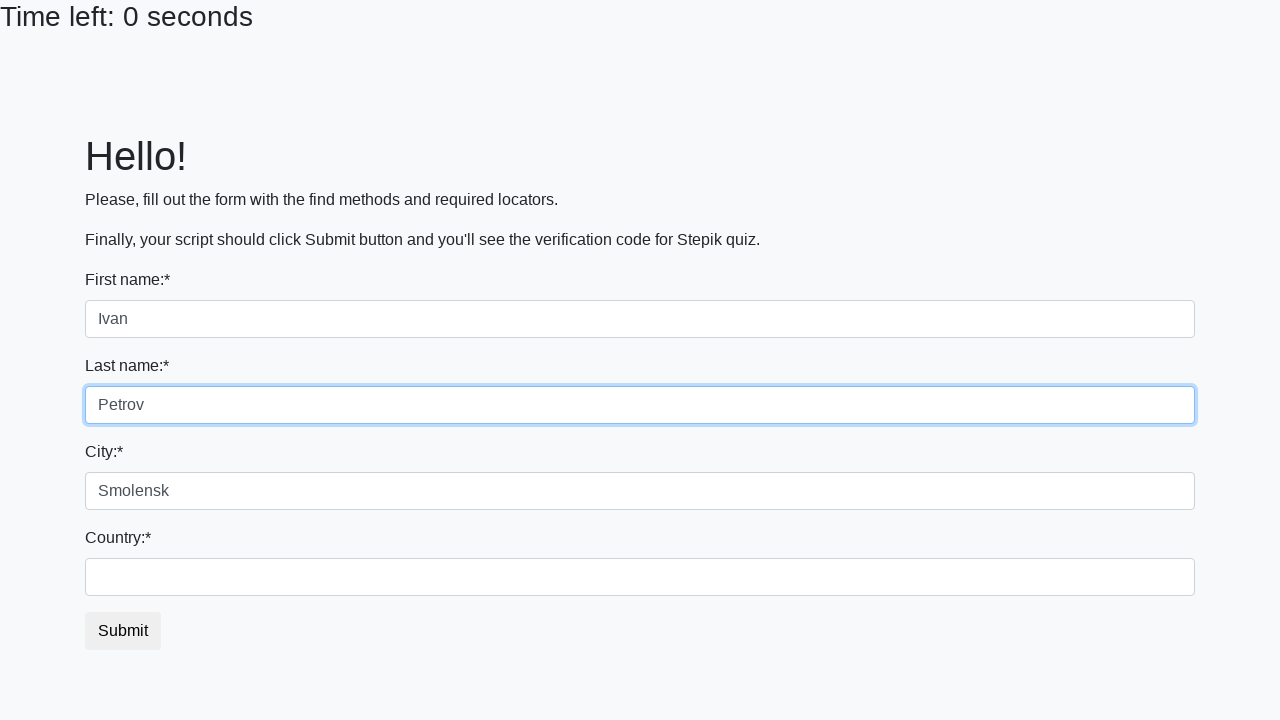

Filled country field with 'Russia' on #country
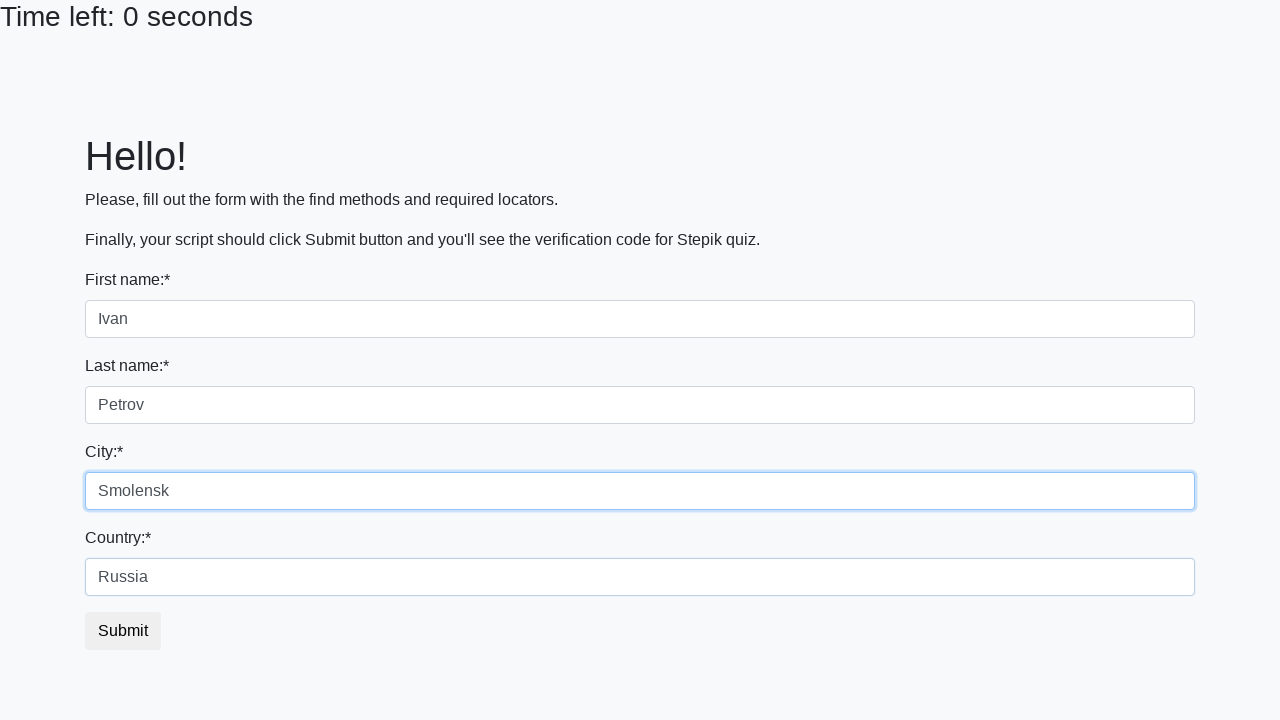

Clicked submit button to submit the form at (123, 631) on button.btn
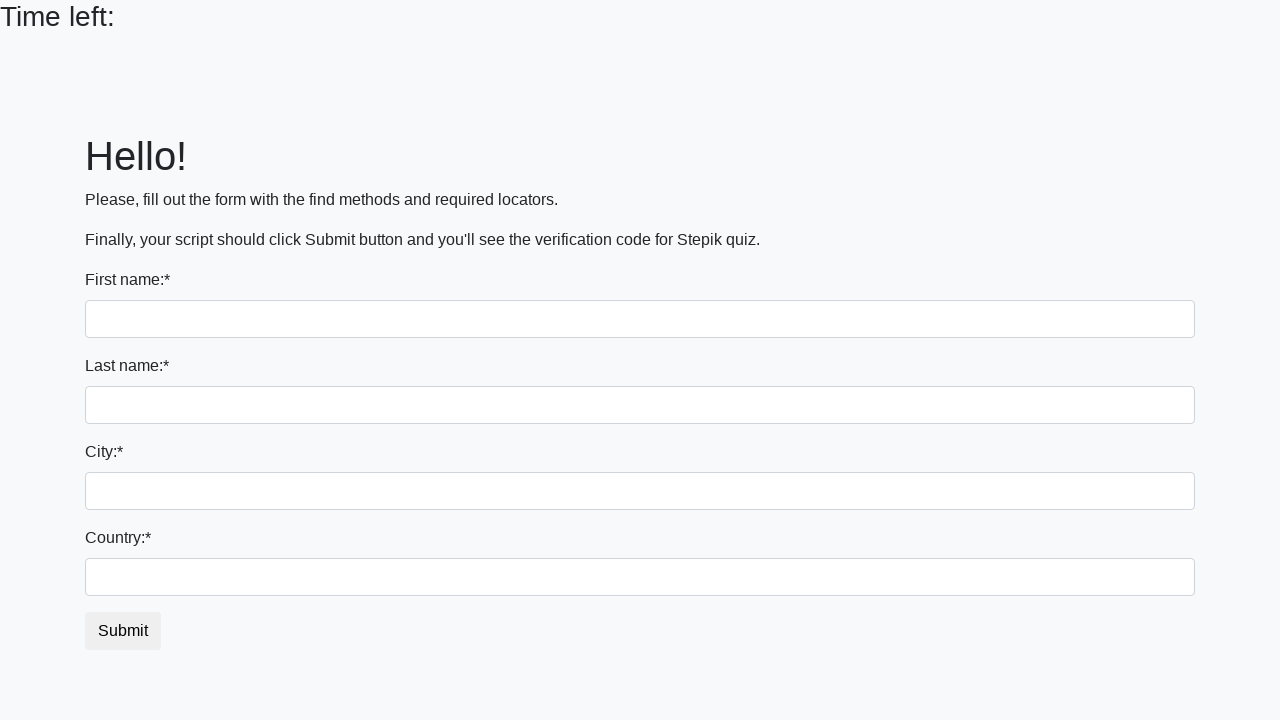

Waited 2 seconds for result to appear
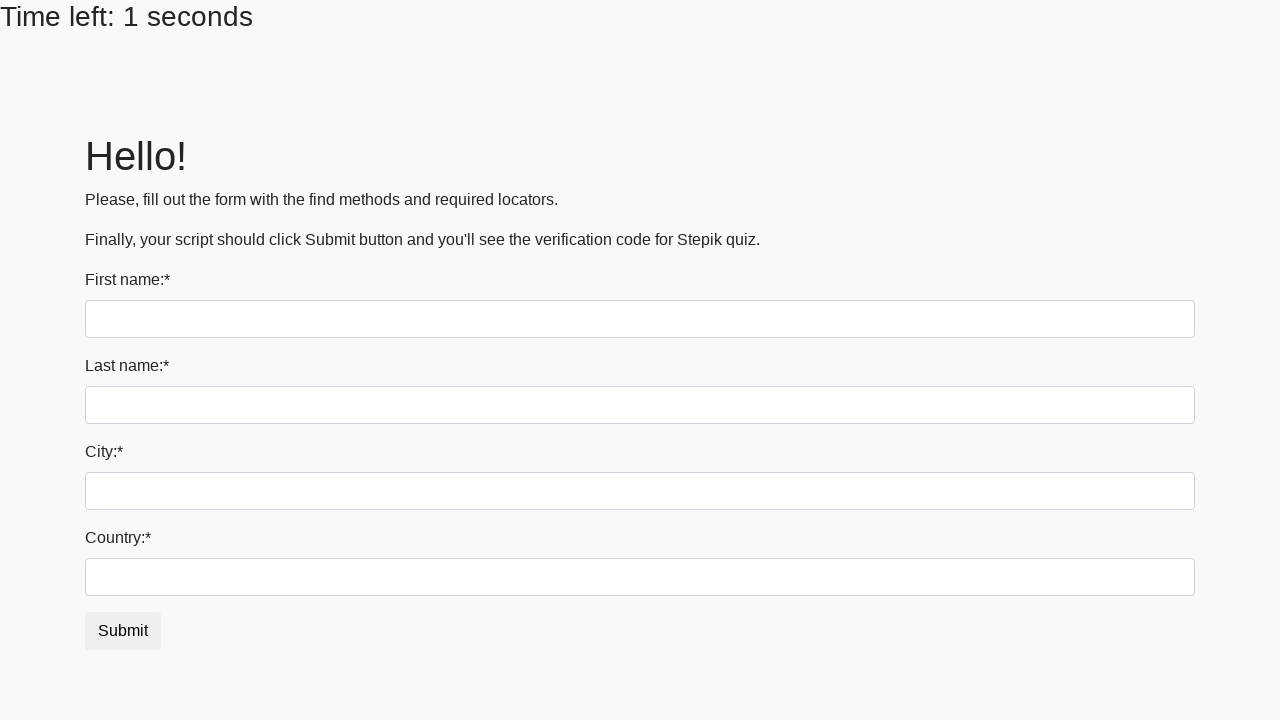

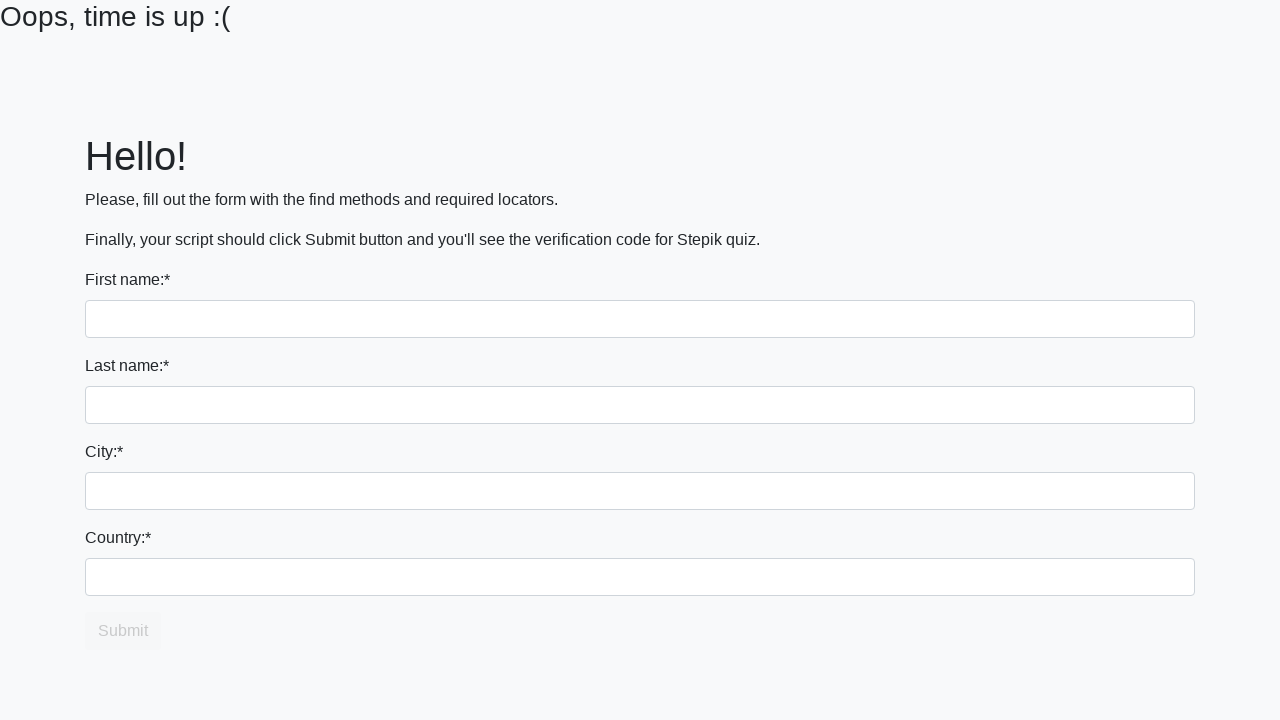